Tests an e-commerce grocery shopping flow by searching for products containing "ber", adding all matching items to cart, proceeding to checkout, and applying a promo code.

Starting URL: https://rahulshettyacademy.com/seleniumPractise/

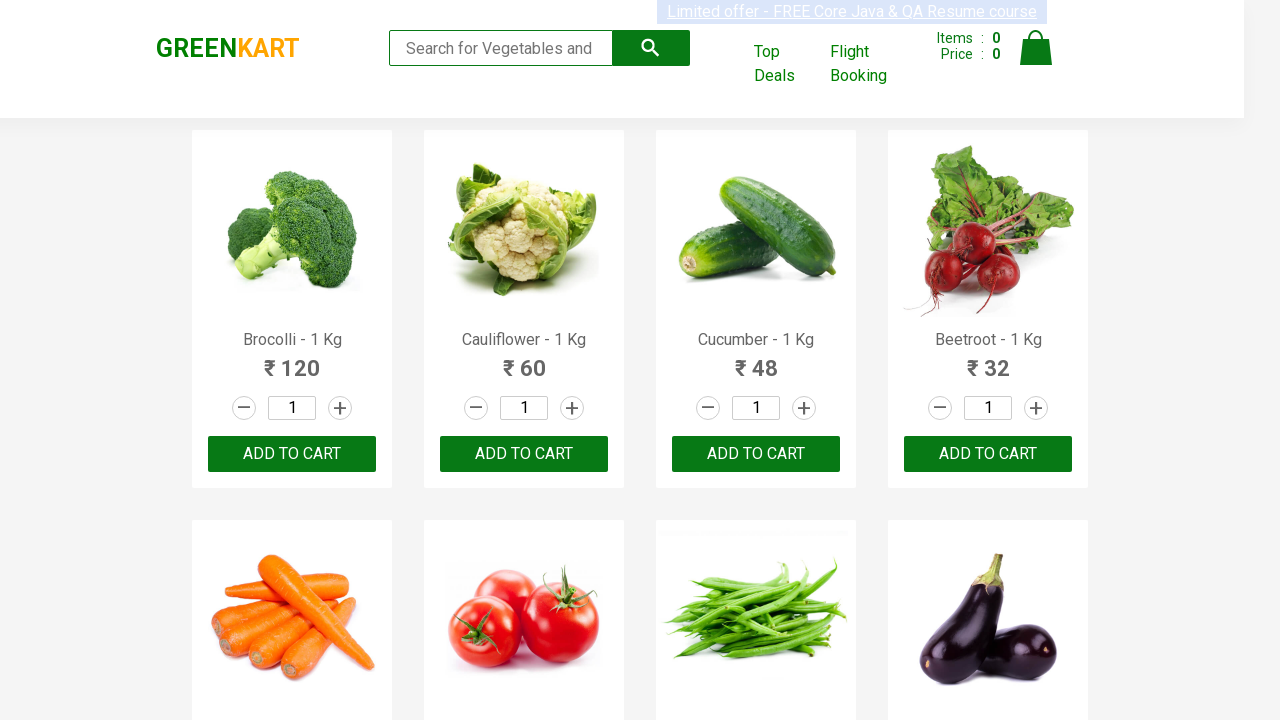

Filled search field with 'ber' to filter products on input.search-keyword
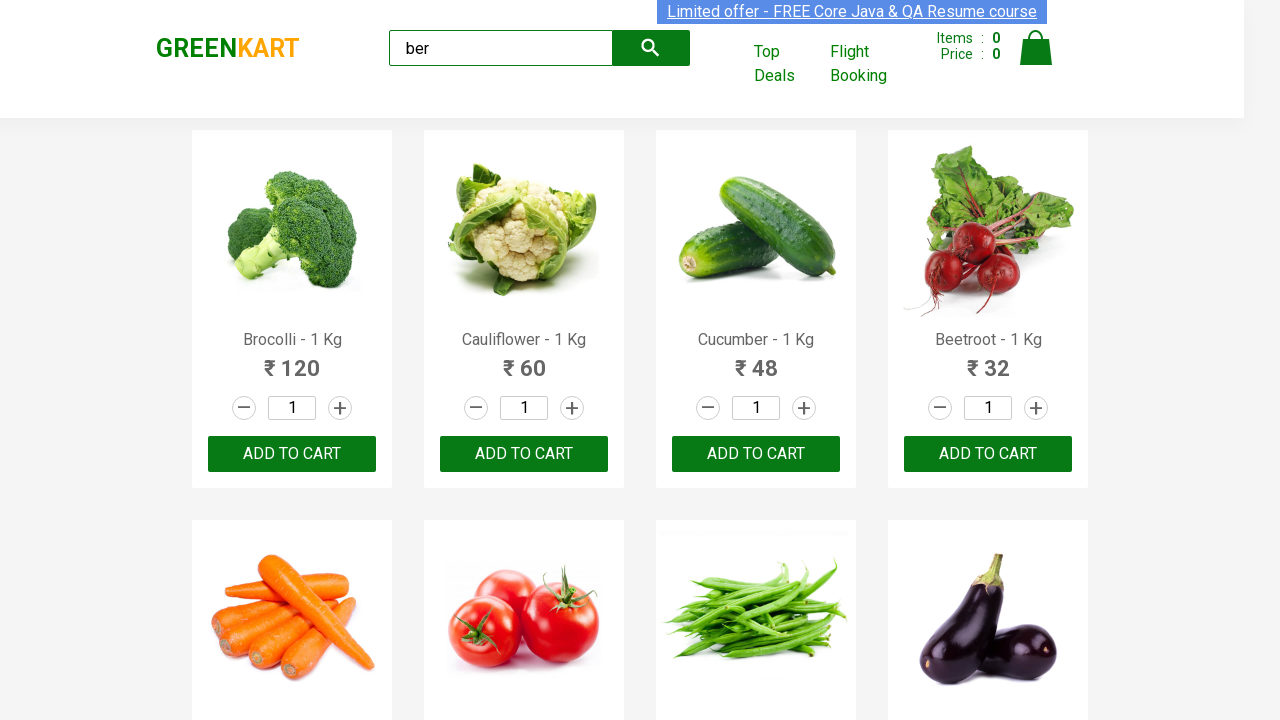

Waited for search results to load
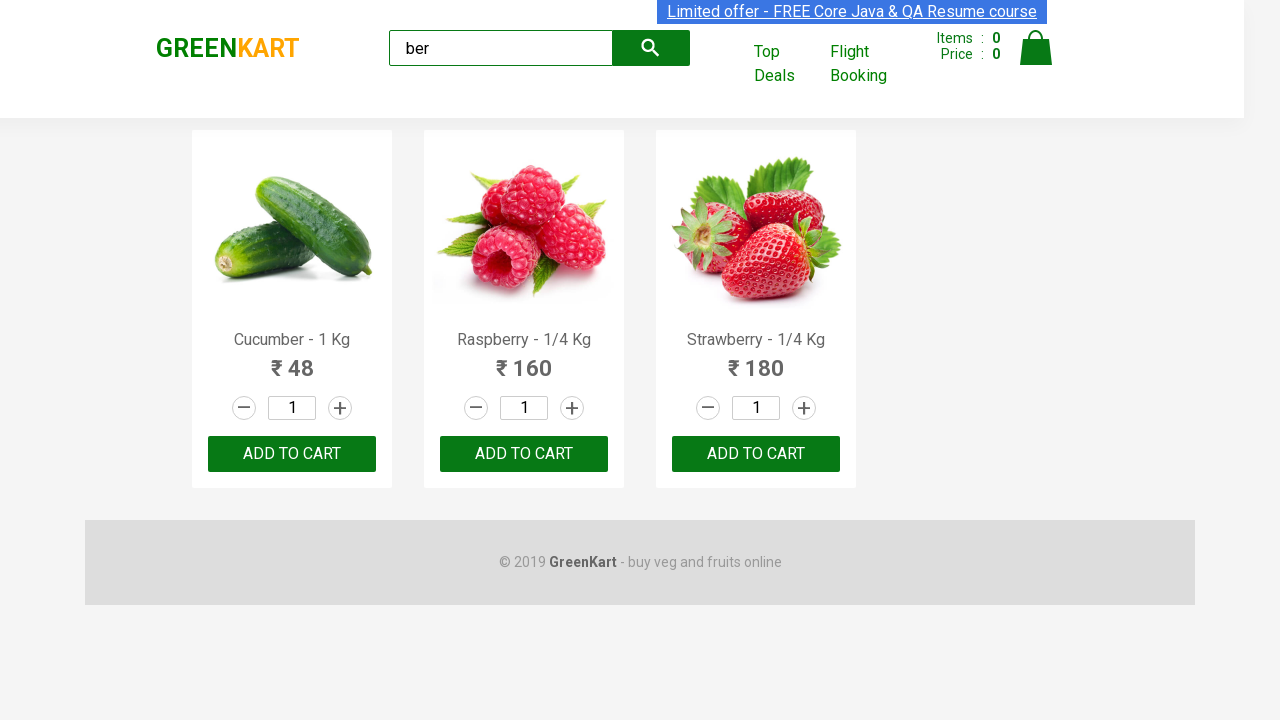

Clicked 'Add to Cart' button for a product at (292, 454) on xpath=//div[@class='product-action']/button >> nth=0
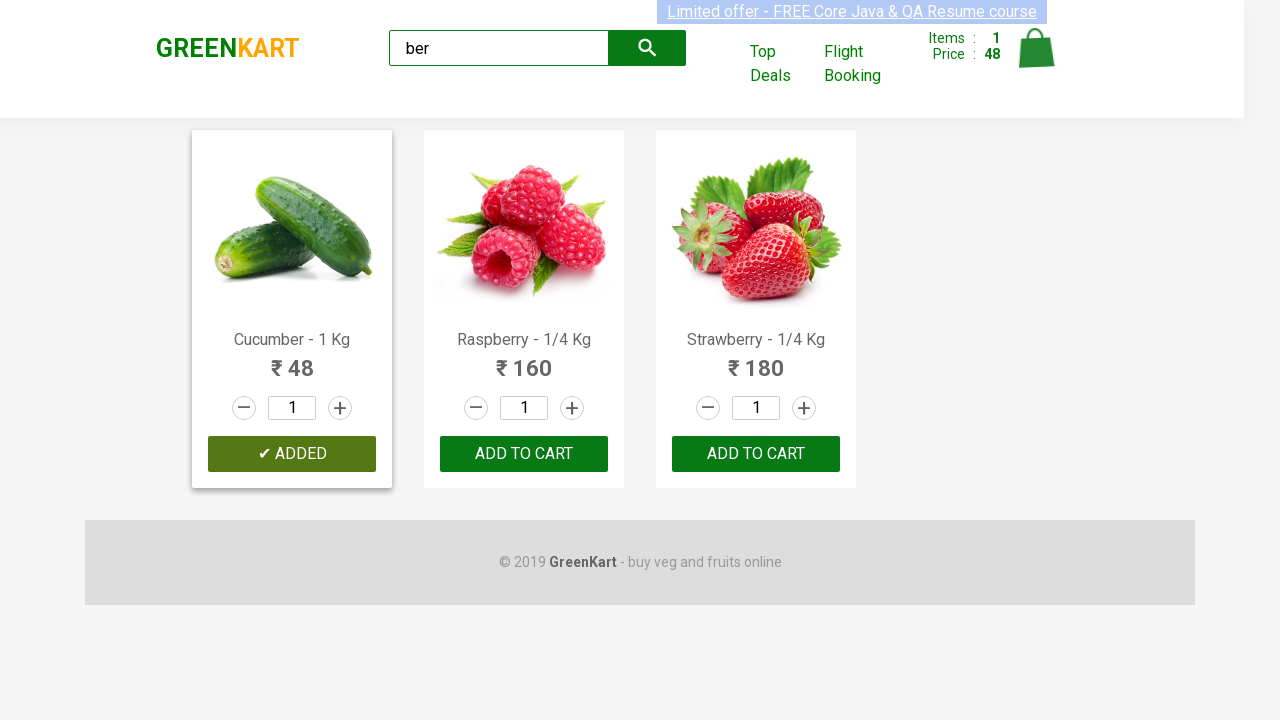

Clicked 'Add to Cart' button for a product at (524, 454) on xpath=//div[@class='product-action']/button >> nth=1
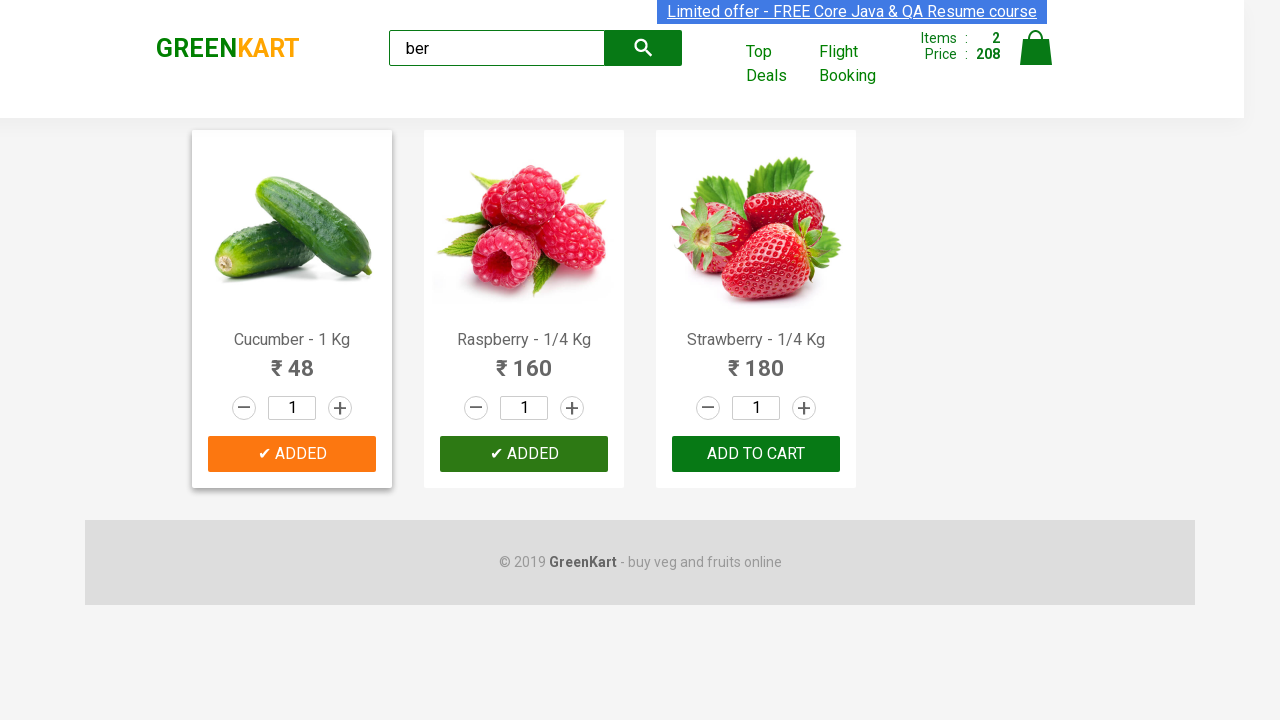

Clicked 'Add to Cart' button for a product at (756, 454) on xpath=//div[@class='product-action']/button >> nth=2
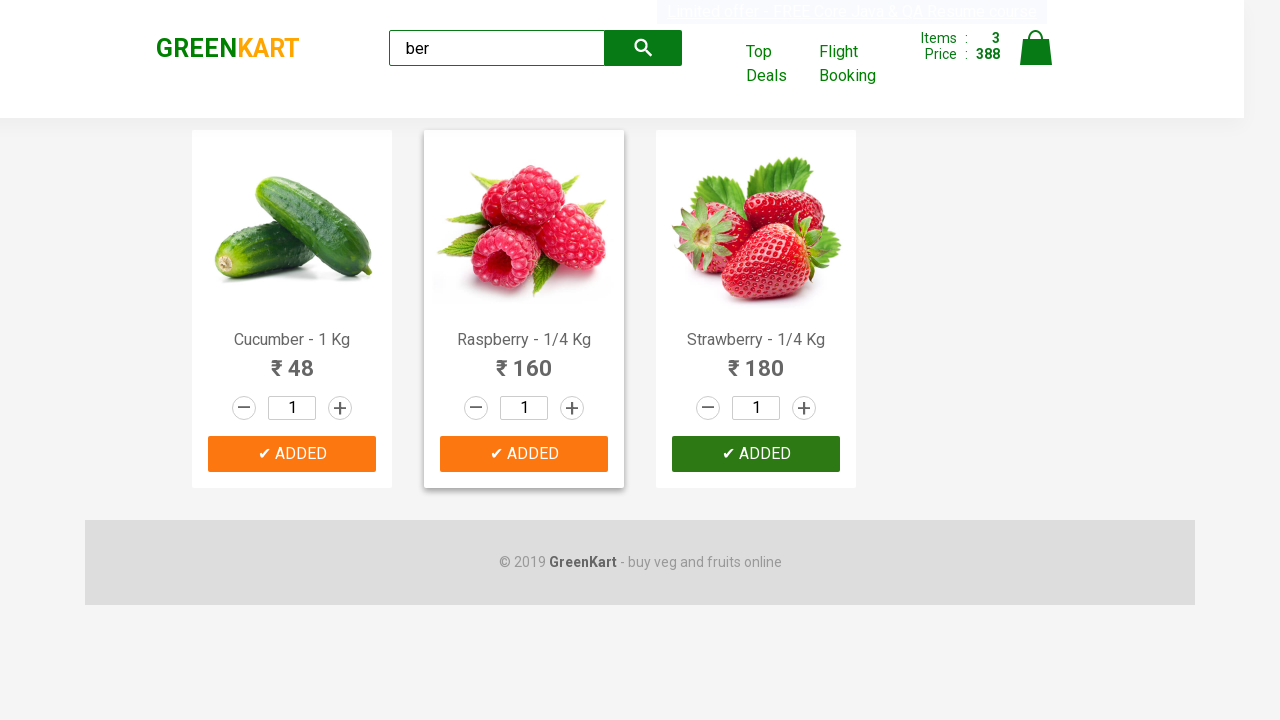

Clicked cart icon to view shopping cart at (1036, 48) on img[alt='Cart']
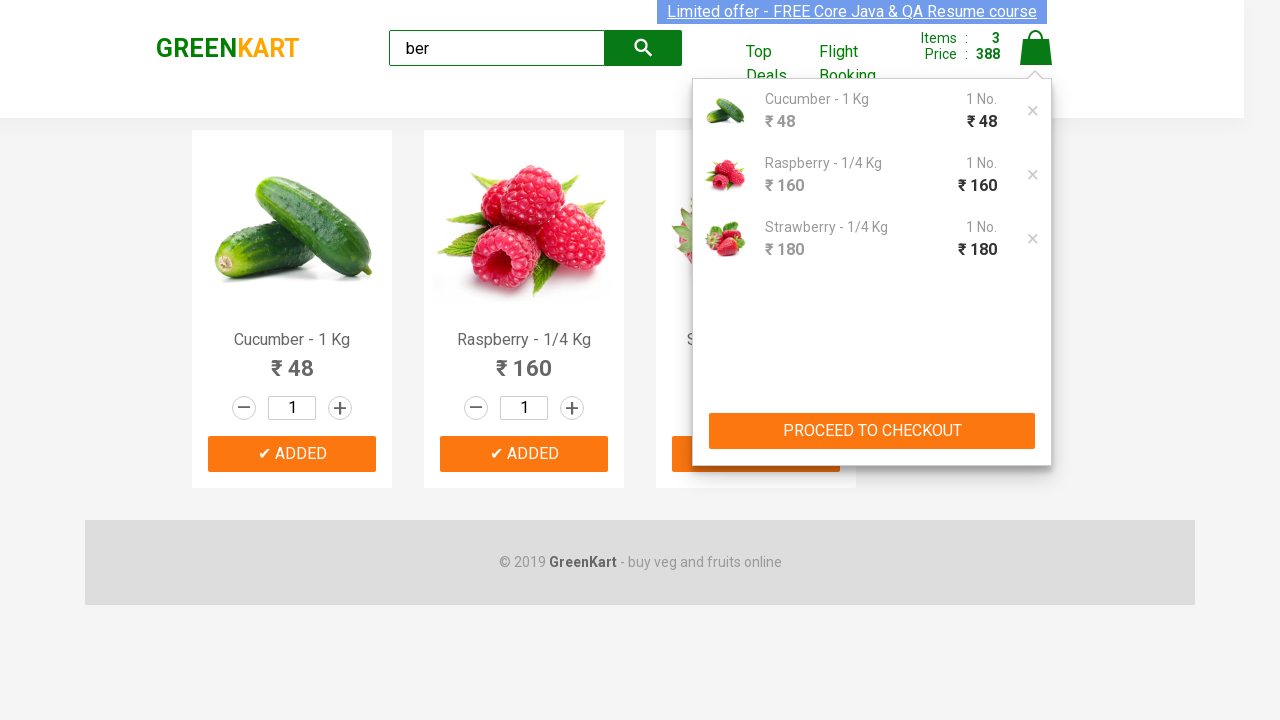

Clicked 'PROCEED TO CHECKOUT' button at (872, 431) on xpath=//button[text()='PROCEED TO CHECKOUT']
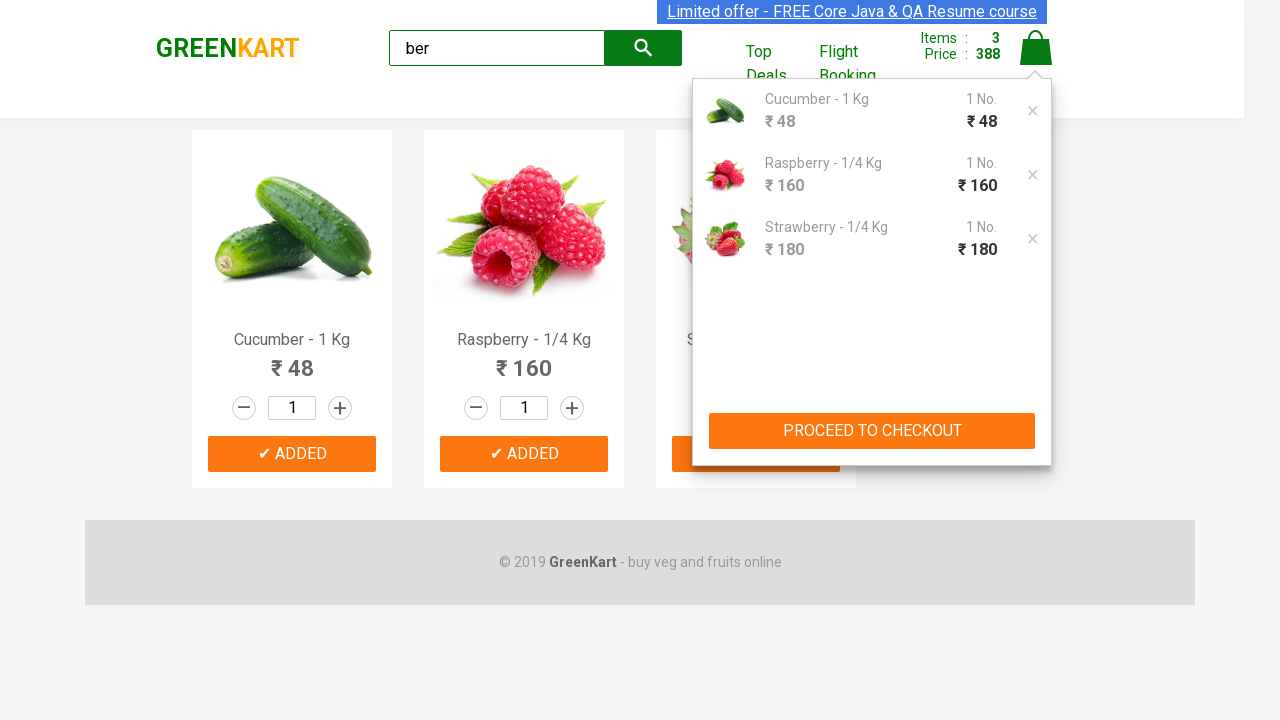

Entered promo code 'rahulshettyacademy' on .promoCode
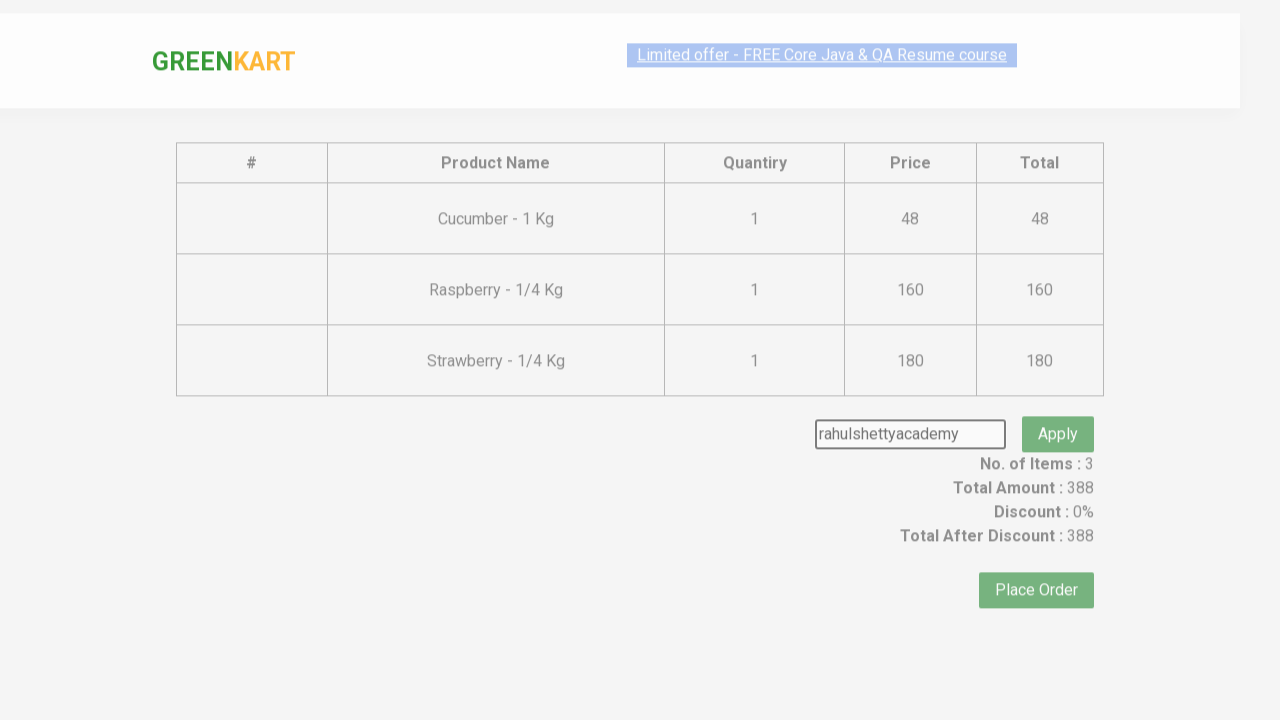

Clicked 'Apply' button to apply promo code at (1058, 406) on .promoBtn
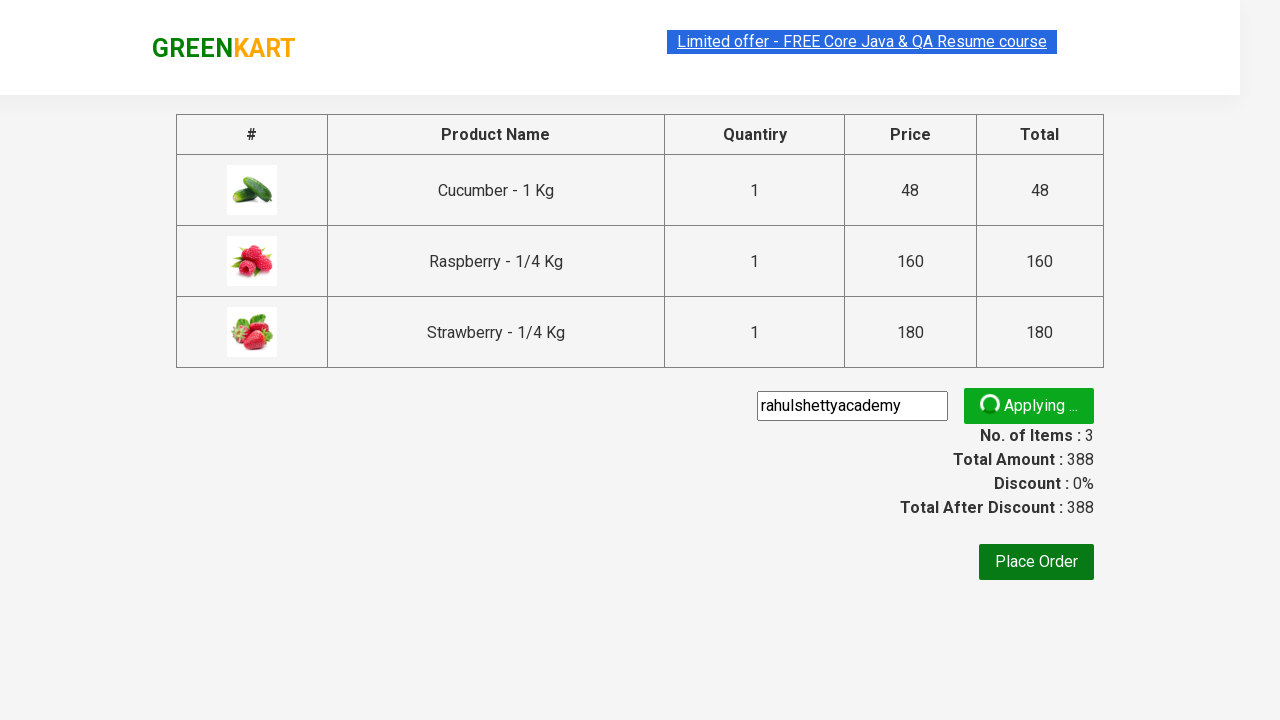

Promo code information appeared on page
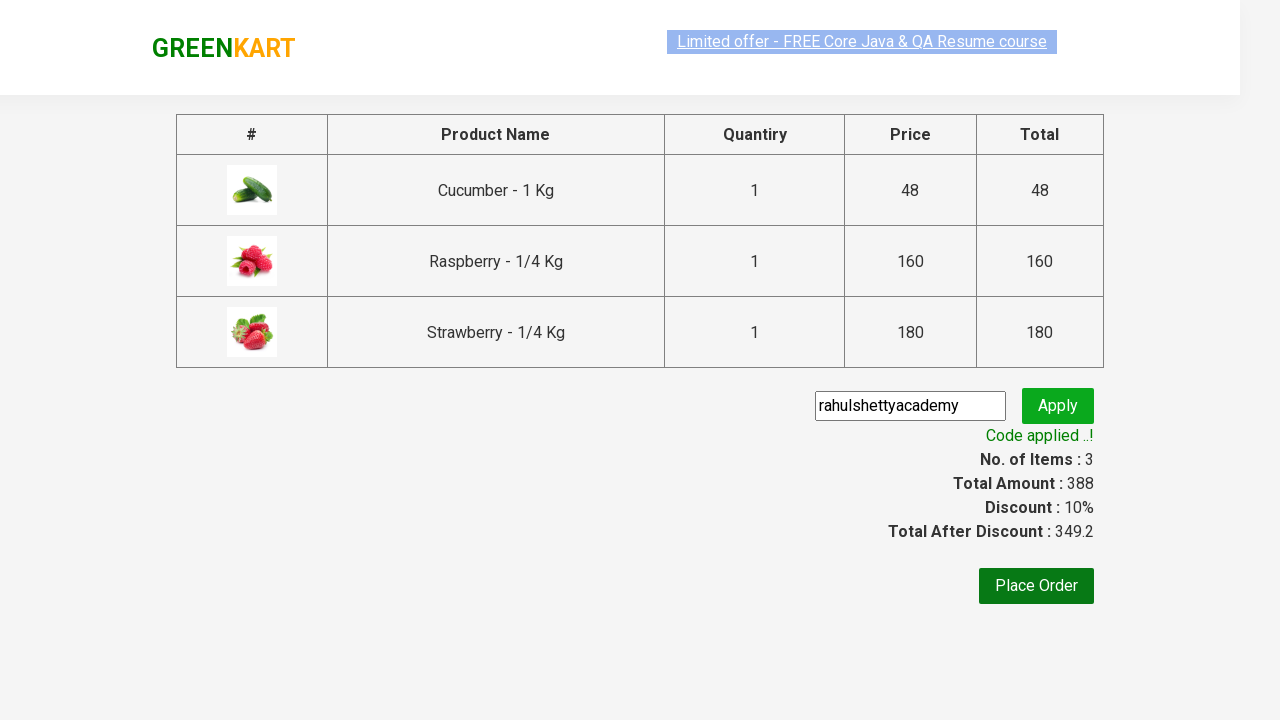

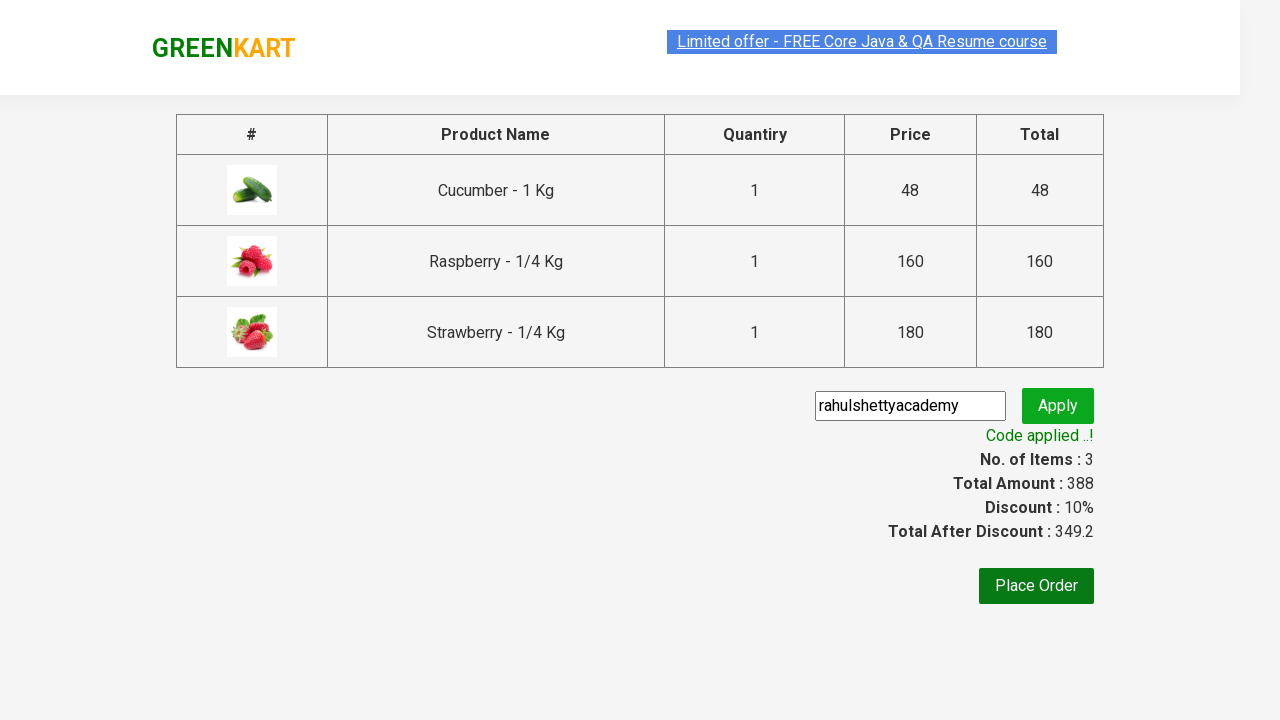